Tests date picker calendar functionality by clicking on the date picker input to open the calendar, then iterating through the calendar dates to select a specific date (28)

Starting URL: http://seleniumpractise.blogspot.com/2016/08/how-to-handle-calendar-in-selenium.html

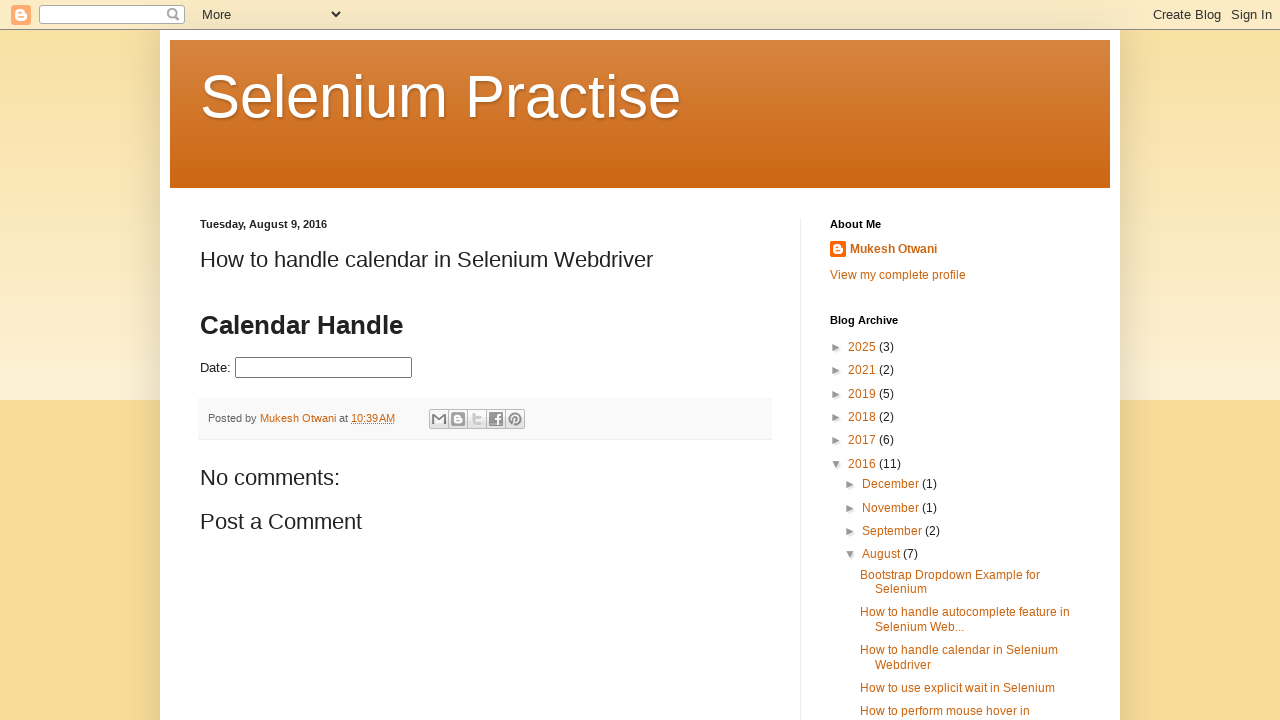

Clicked date picker input to open calendar at (324, 368) on #datepicker
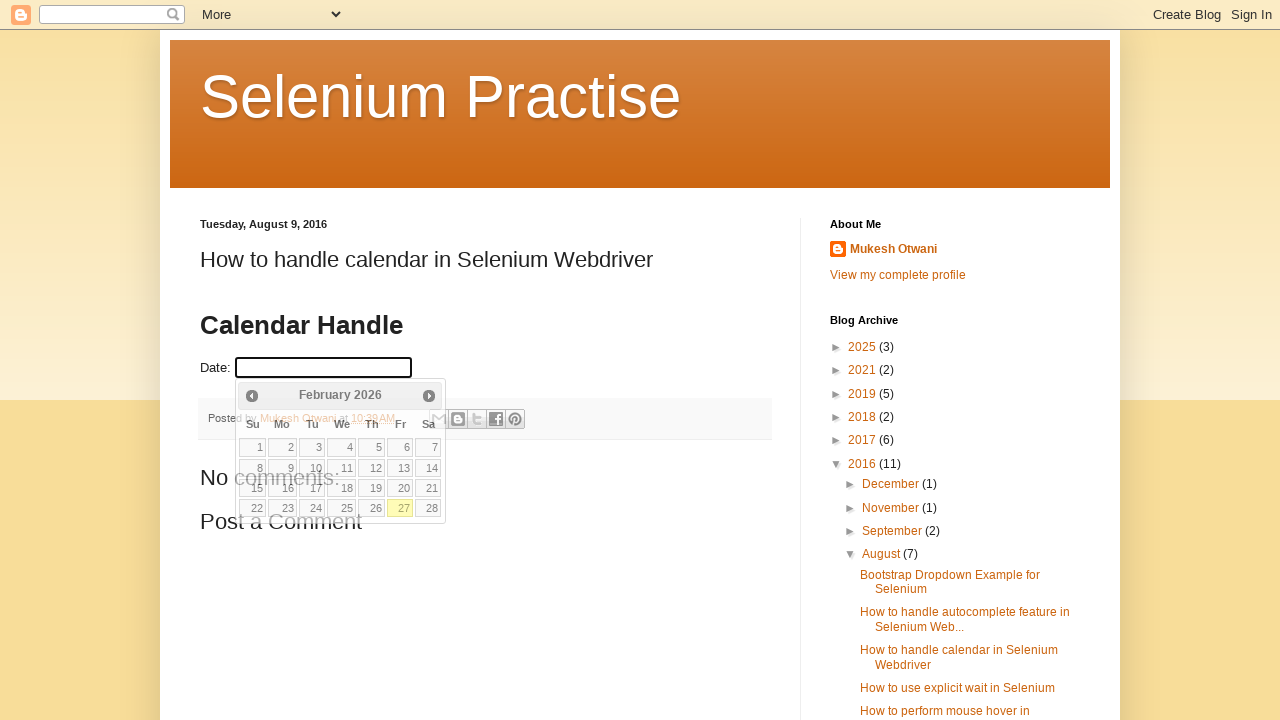

Calendar appeared and loaded
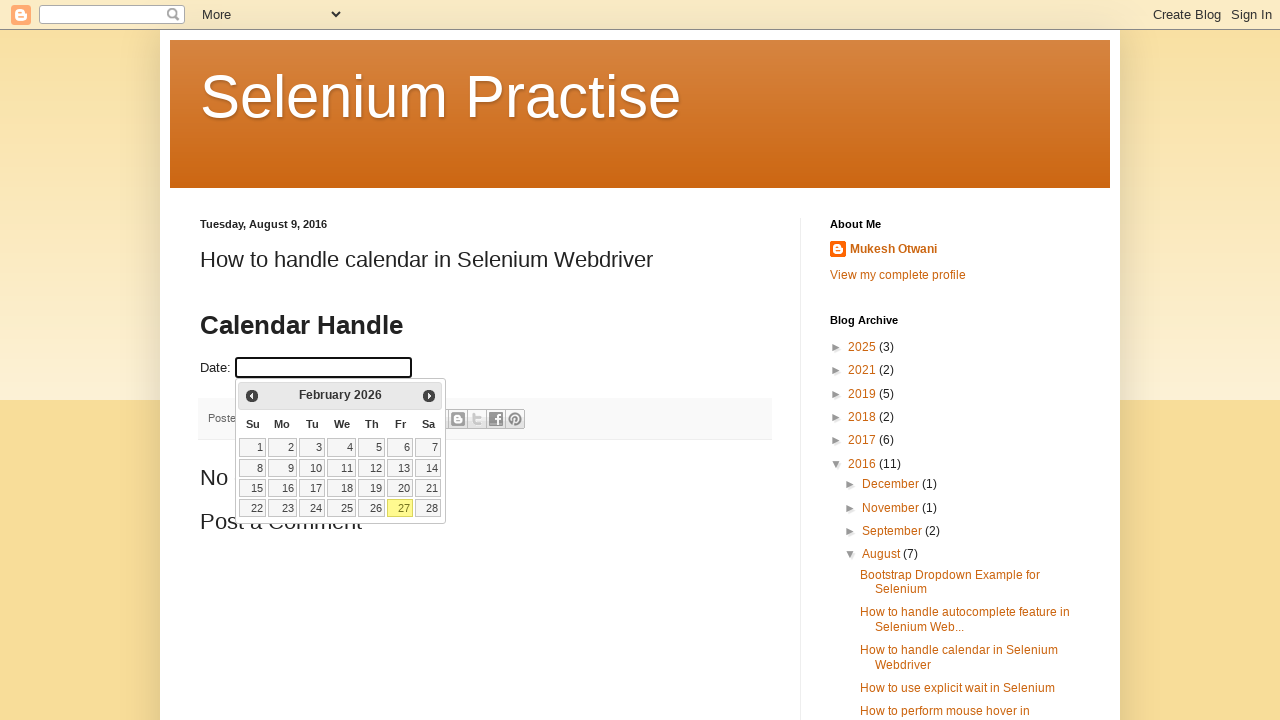

Located all date cells in calendar
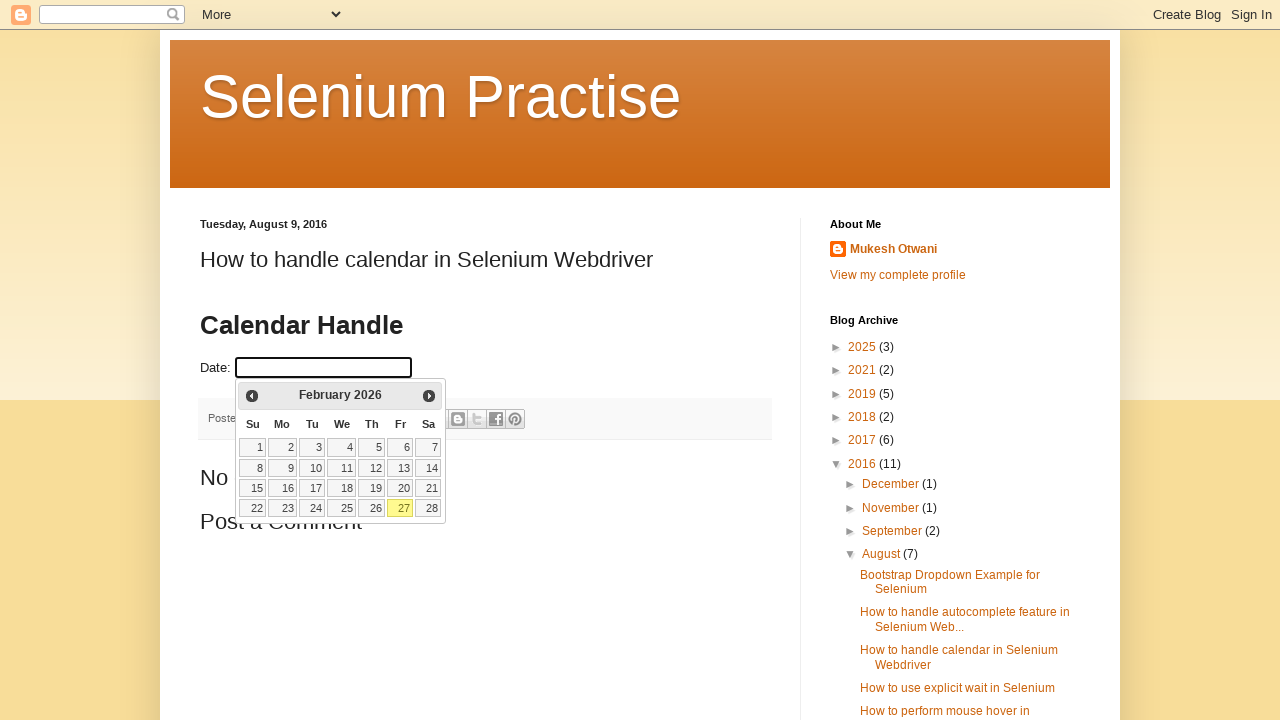

Found 28 date cells in calendar
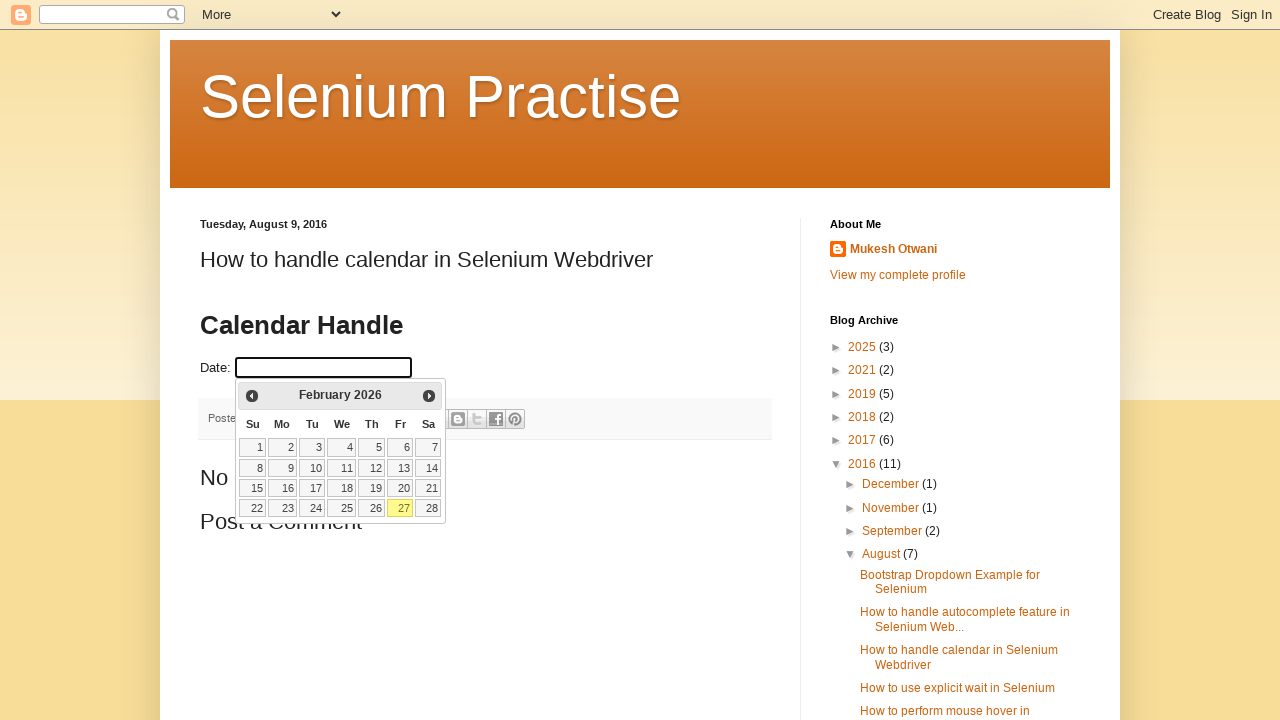

Clicked on date 28 in the calendar at (428, 508) on xpath=//table[@class='ui-datepicker-calendar']//td >> nth=27
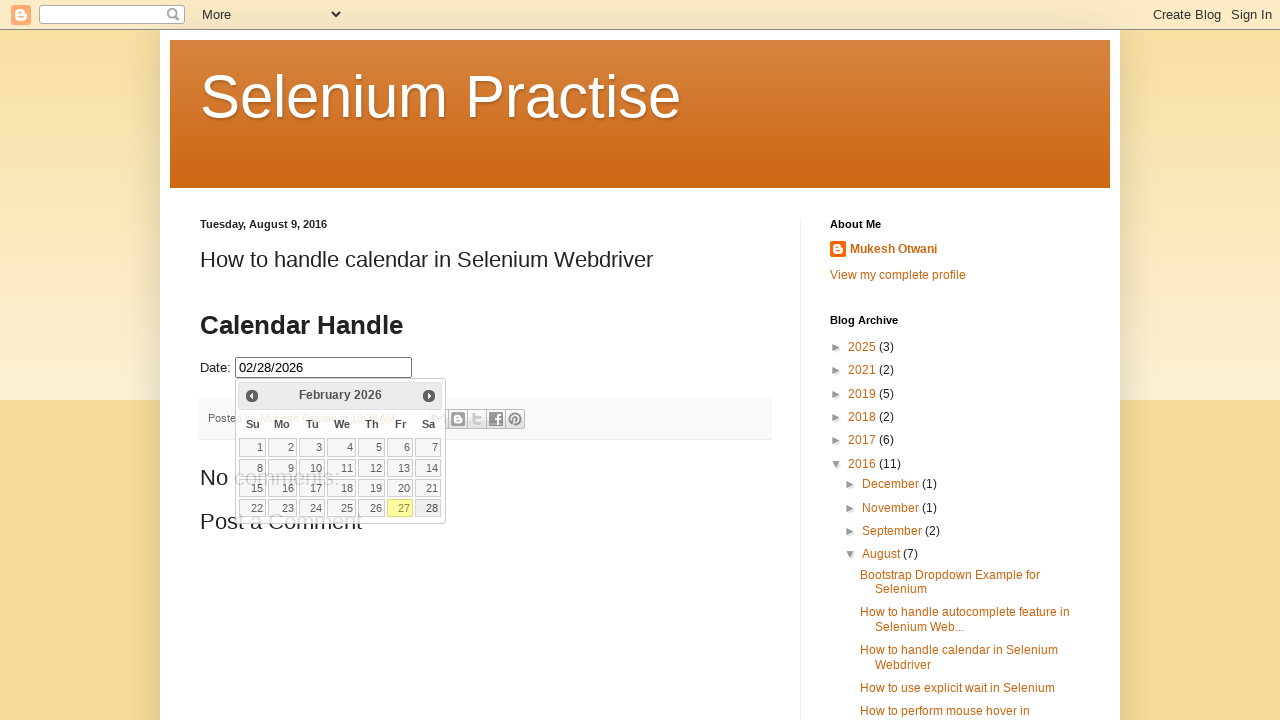

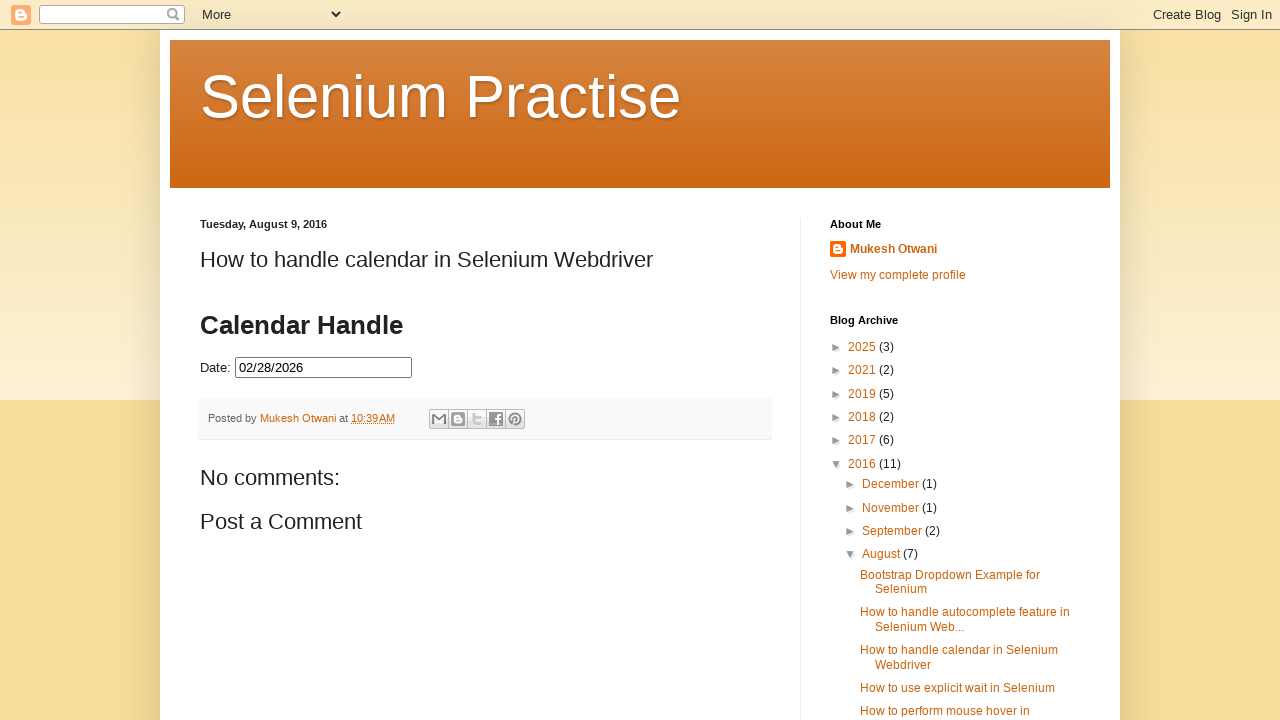